Tests JavaScript prompt alert functionality by triggering a prompt, entering text, accepting it, and verifying the result

Starting URL: https://the-internet.herokuapp.com/javascript_alerts

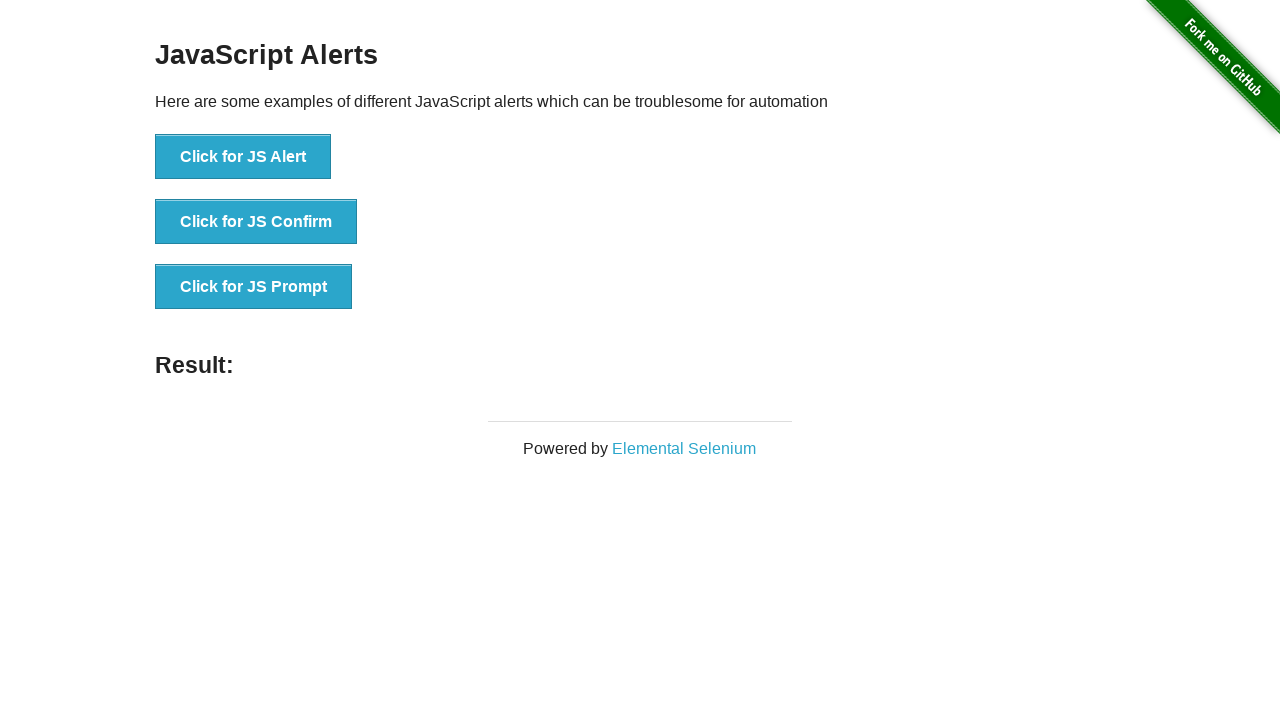

Clicked button to trigger JavaScript prompt alert at (254, 287) on xpath=//*[@id="content"]/div/ul/li[3]/button
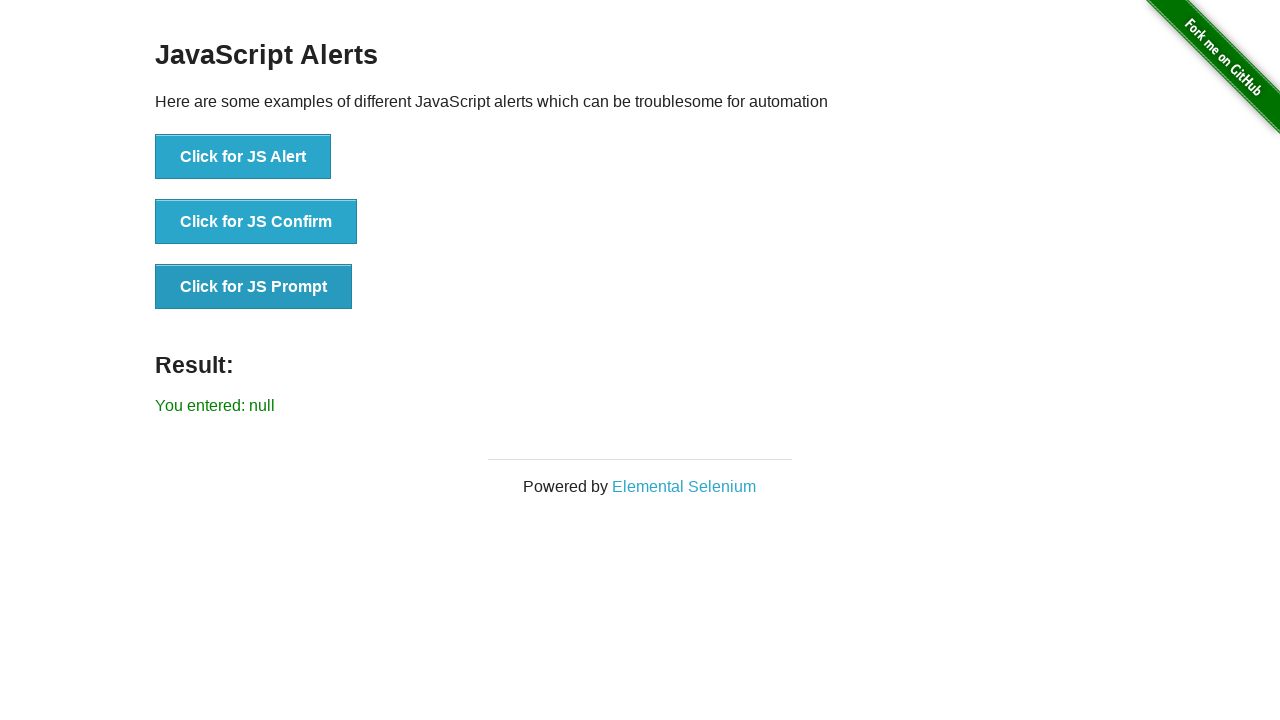

Set up dialog handler to accept prompt with 'welcome' text
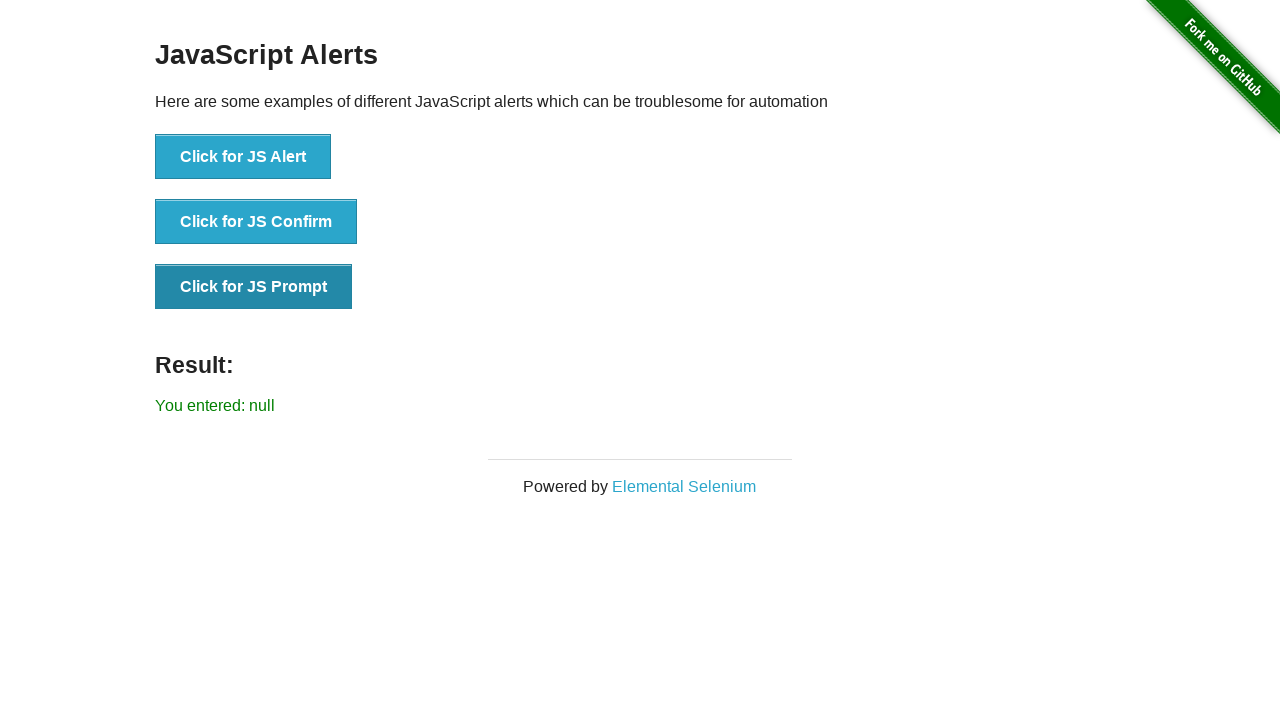

Waited for result element to appear
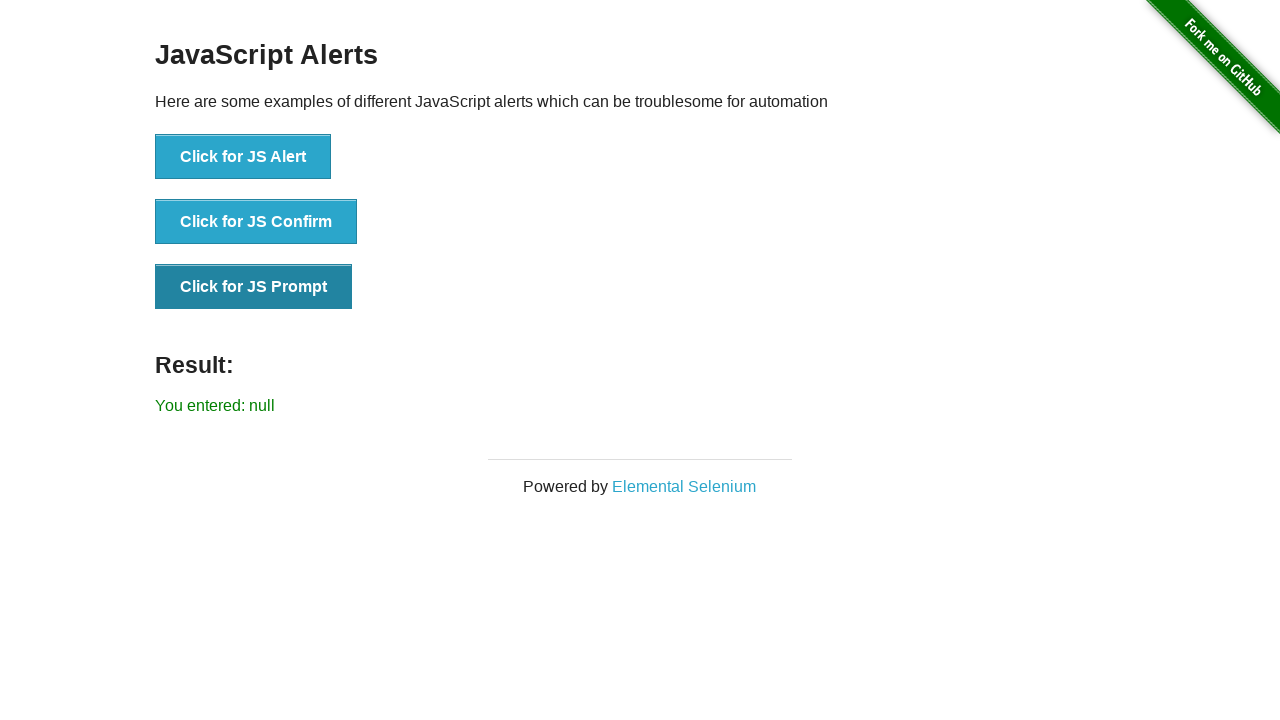

Retrieved result text content
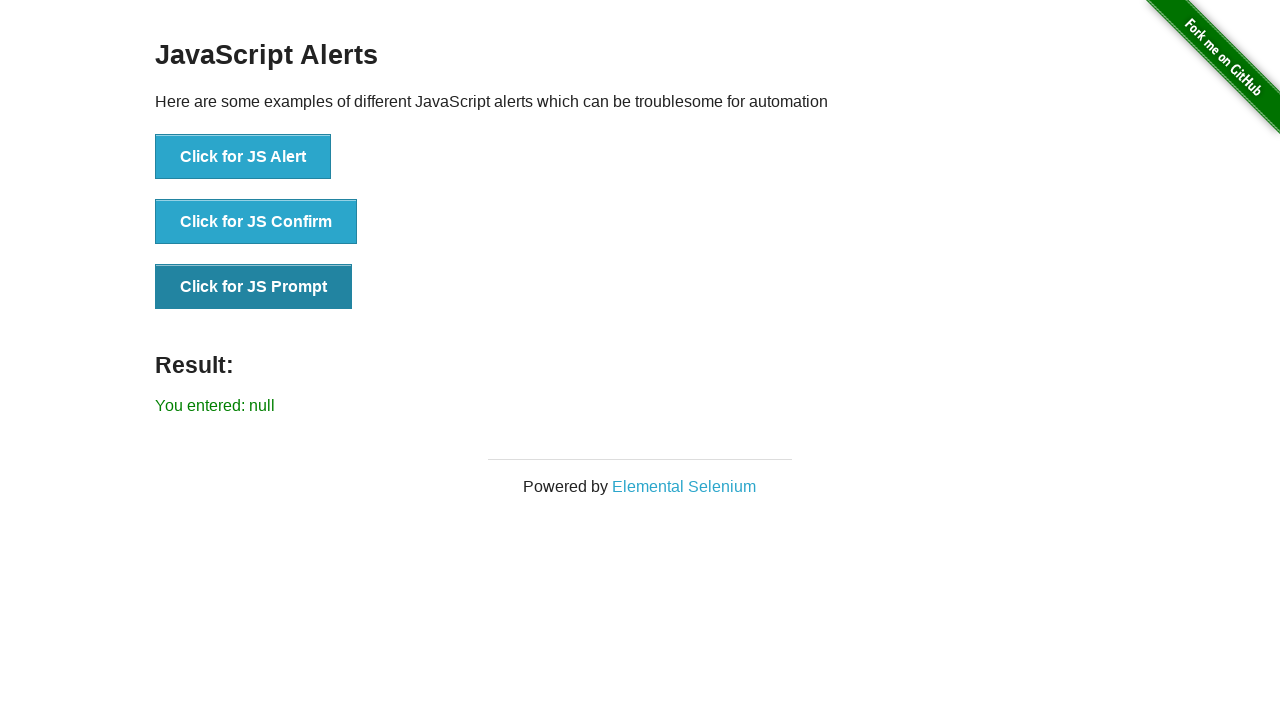

Verified result text contains expected prompt response
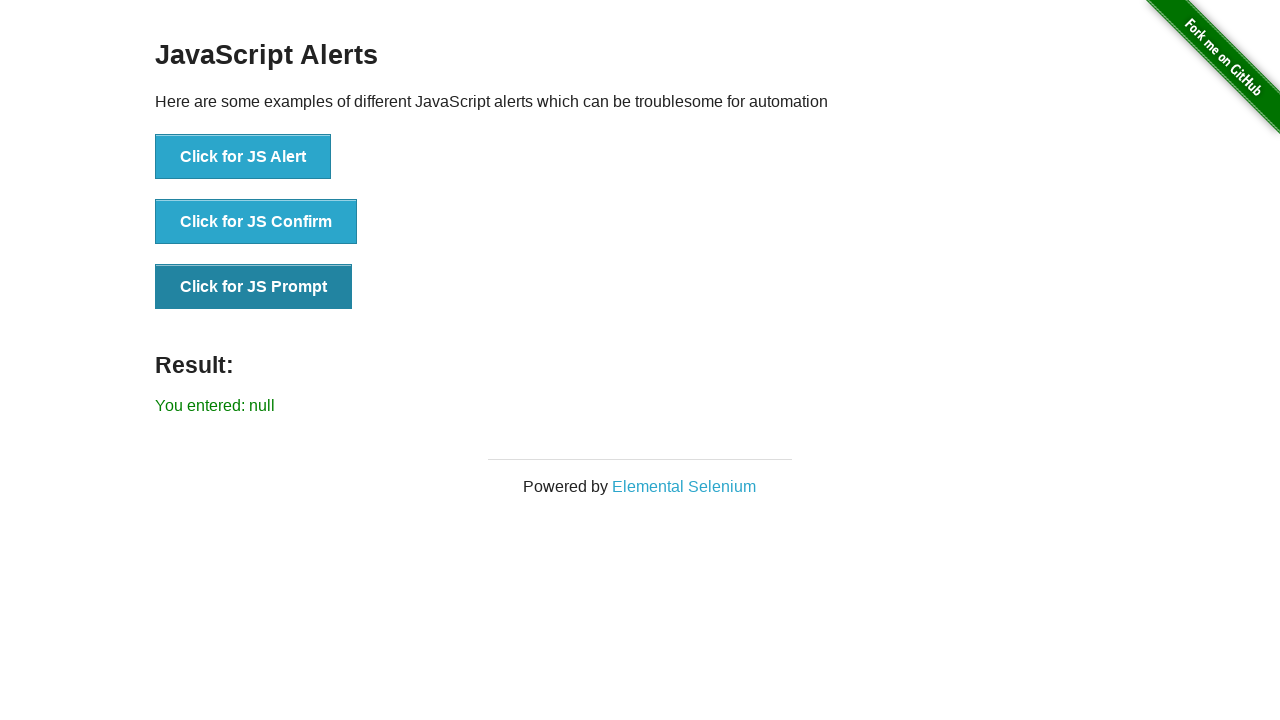

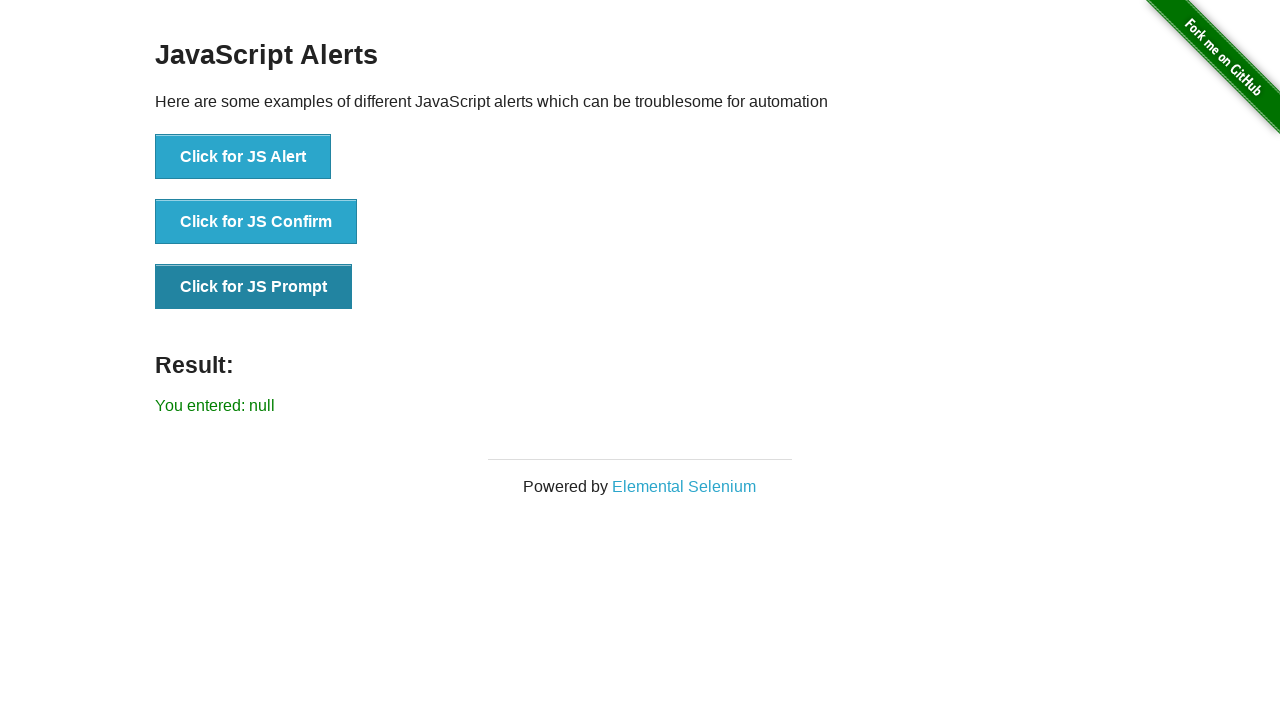